Tests the tablet purchase flow using the "Buy Now" button, selecting product options, adjusting quantity, adding to cart, and opening the checkout popup.

Starting URL: https://www.advantageonlineshopping.com/#/

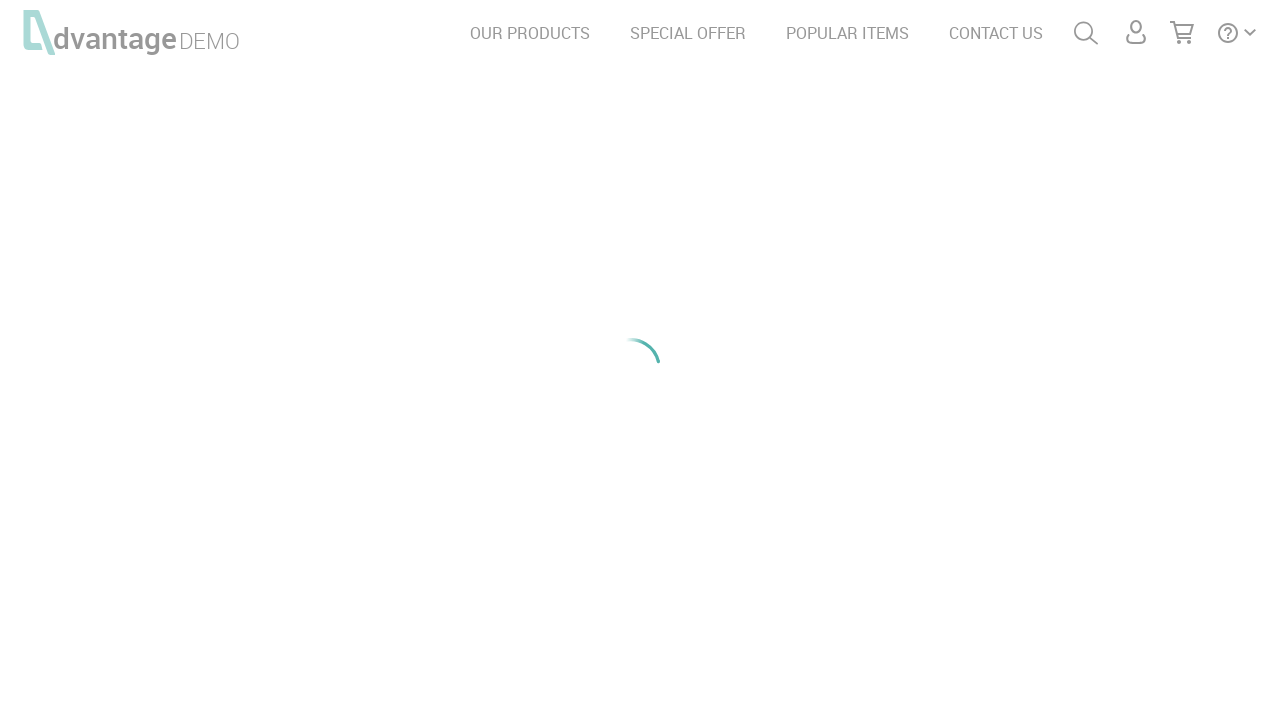

Clicked on Tablets category at (653, 287) on #tabletsTxt
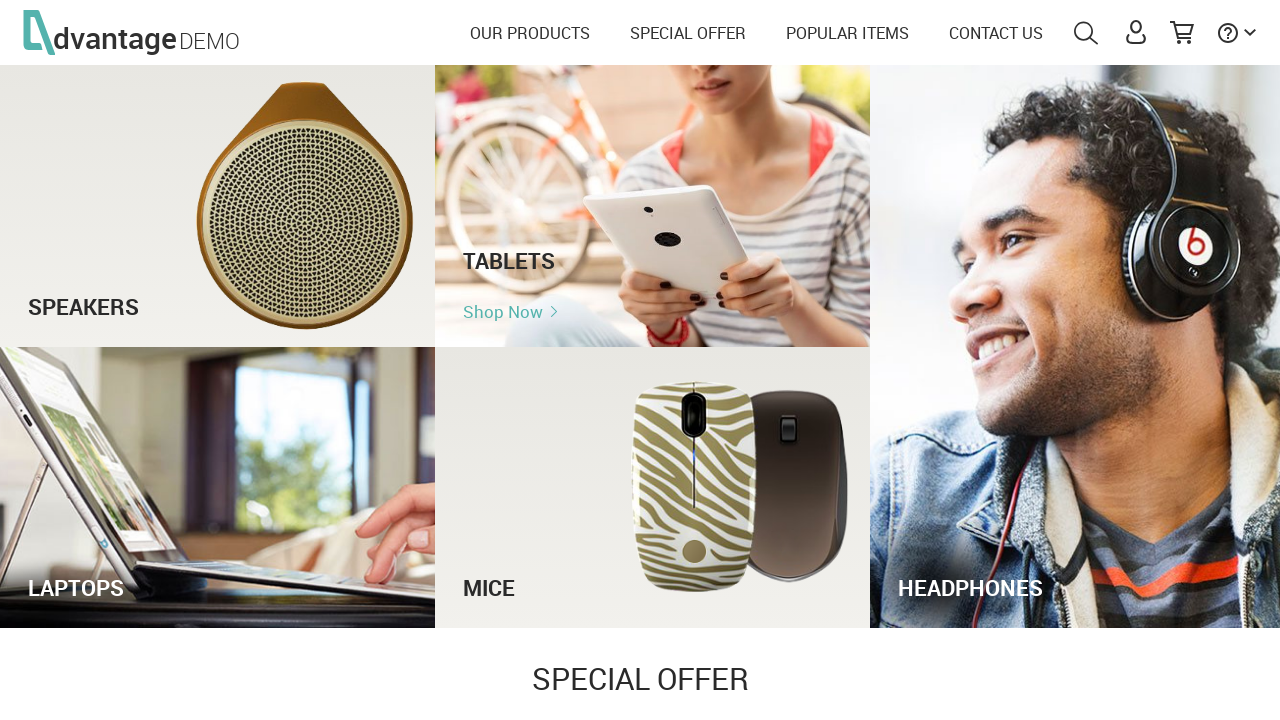

Clicked Buy Now button on tablet product at (160, 348) on [name='buy_now']
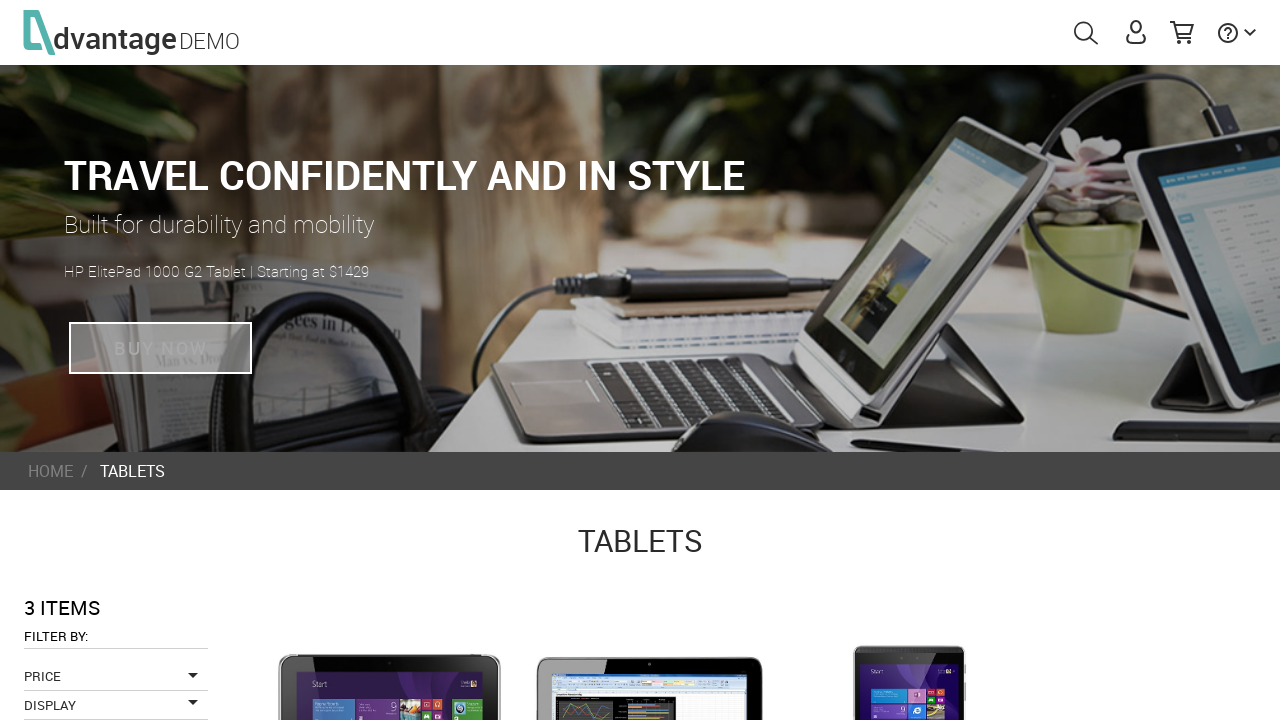

Selected a product option (color or size) at (824, 427) on xpath=//div[@id='productProperties']/div/div/span[2]
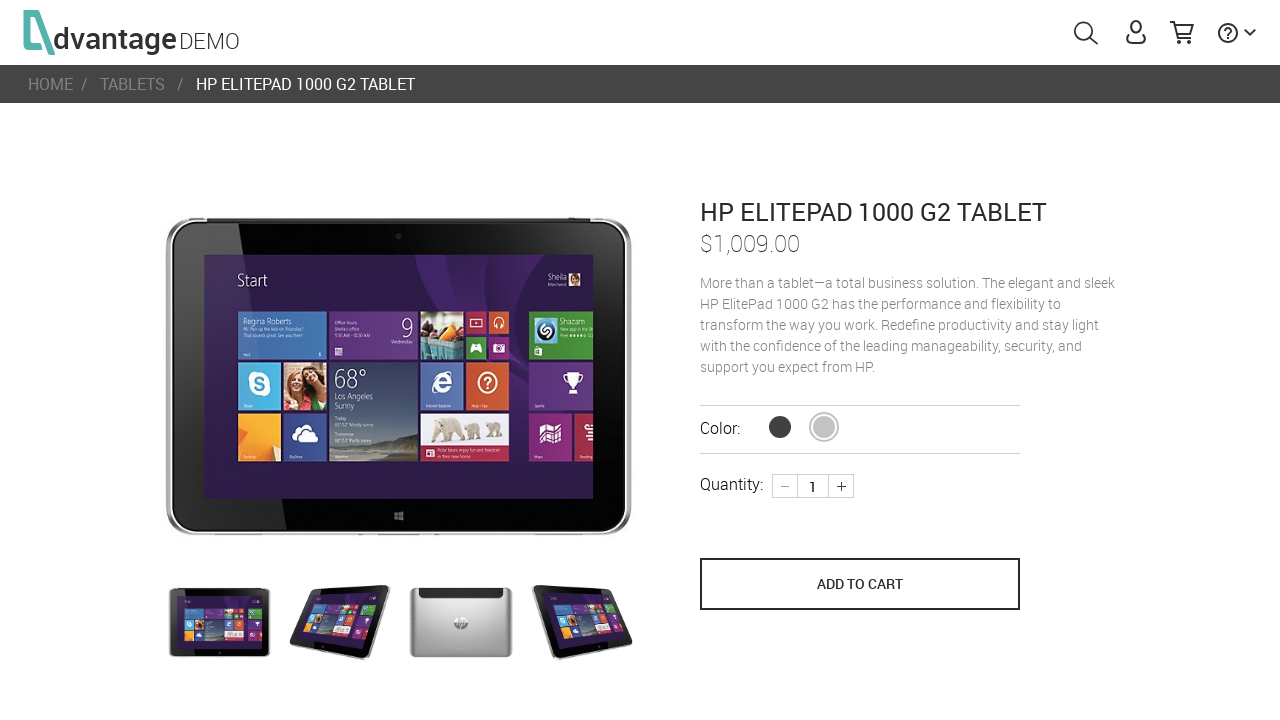

Increased product quantity at (841, 486) on xpath=//div[@id='productProperties']/div[2]/e-sec-plus-minus/div/div[3]
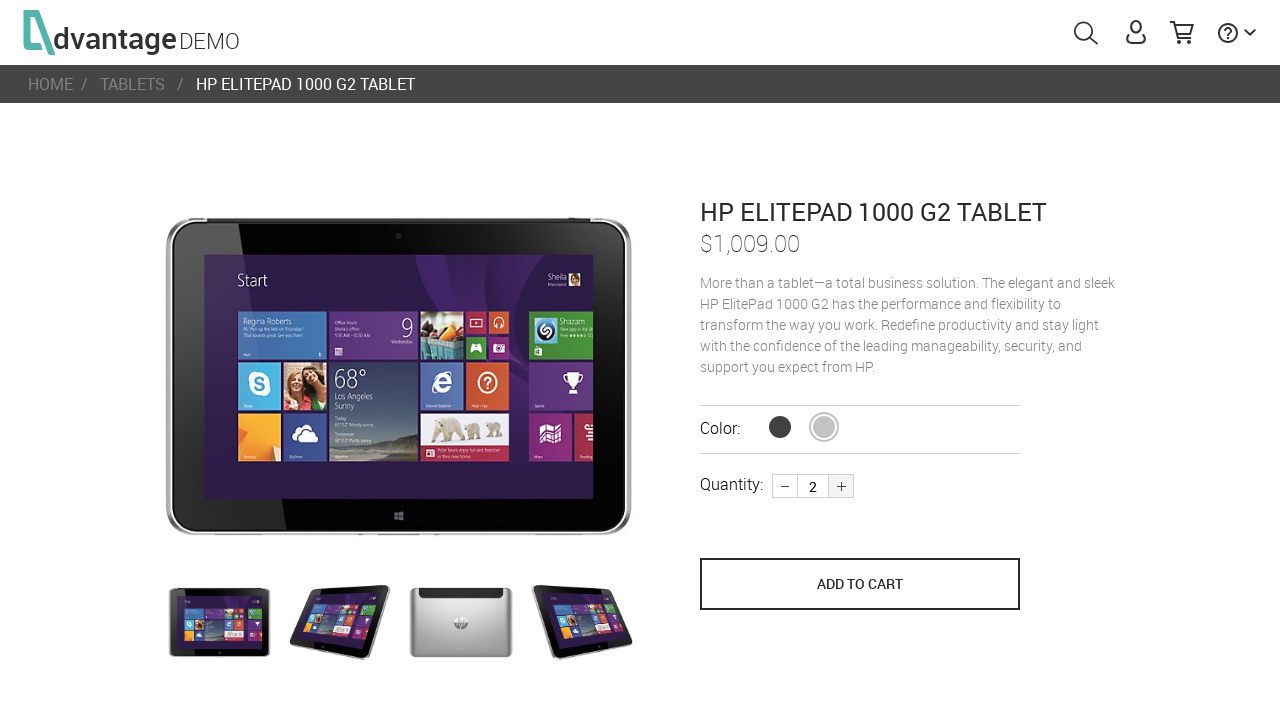

Added product to cart at (860, 584) on [name='save_to_cart']
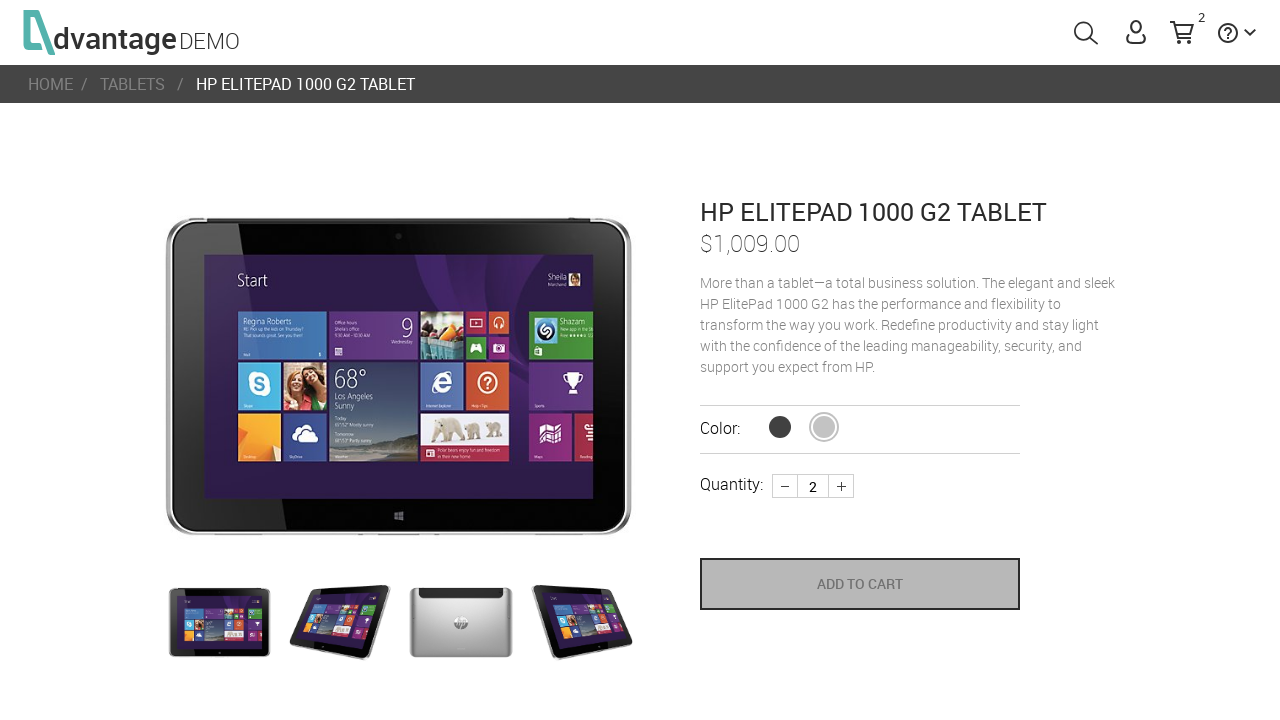

Opened checkout popup at (1040, 95) on #checkOutPopUp
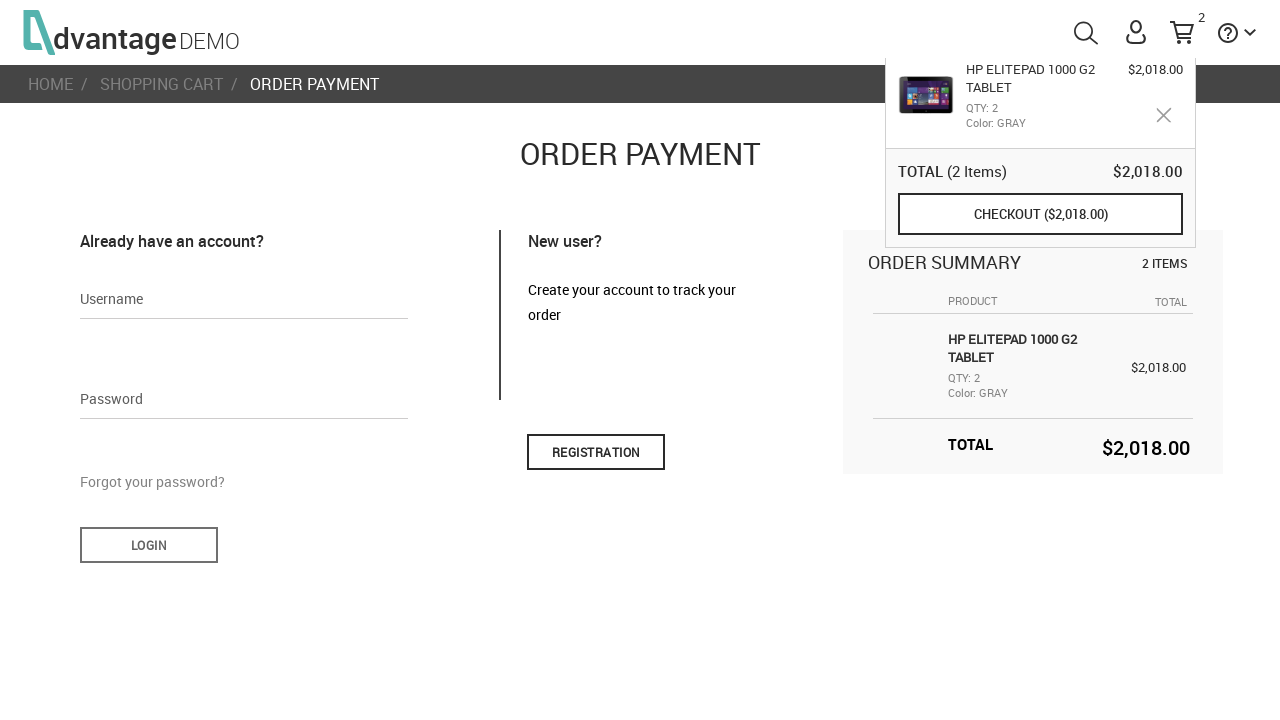

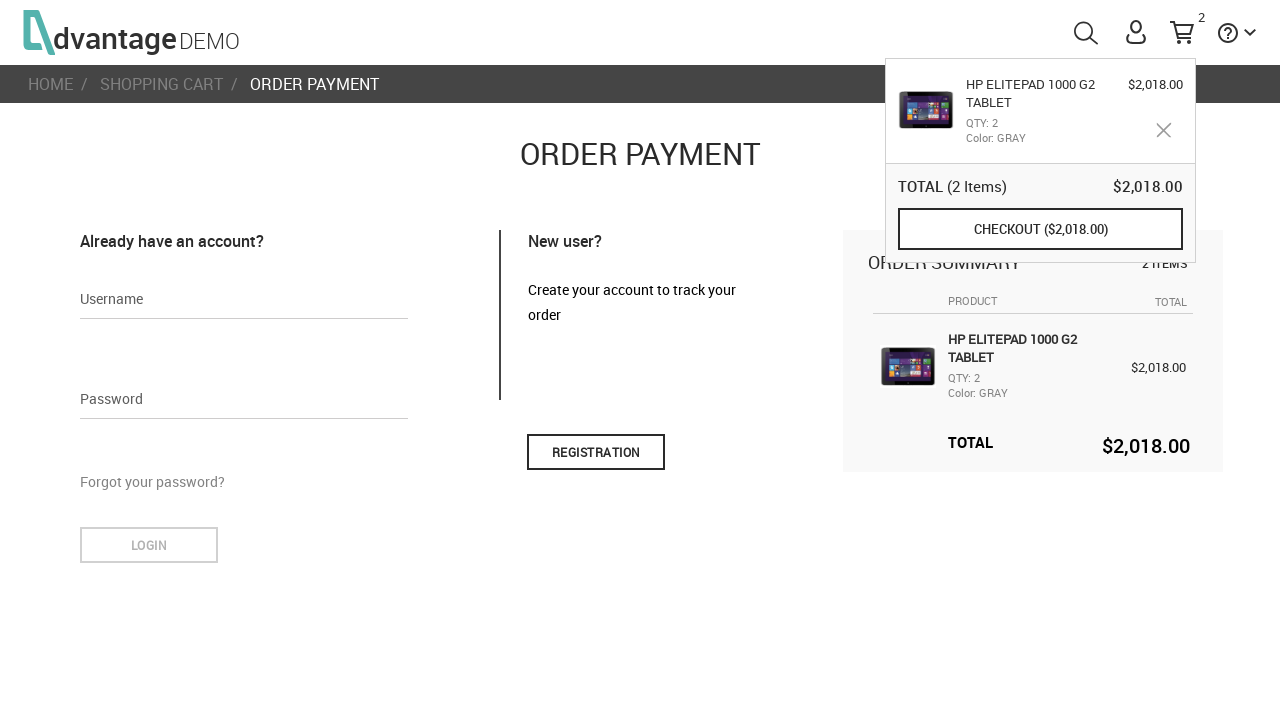